Tests search functionality on an e-commerce website by entering a search term "for", clicking the search button, and verifying the expected number of results appear

Starting URL: https://danube-web.shop/

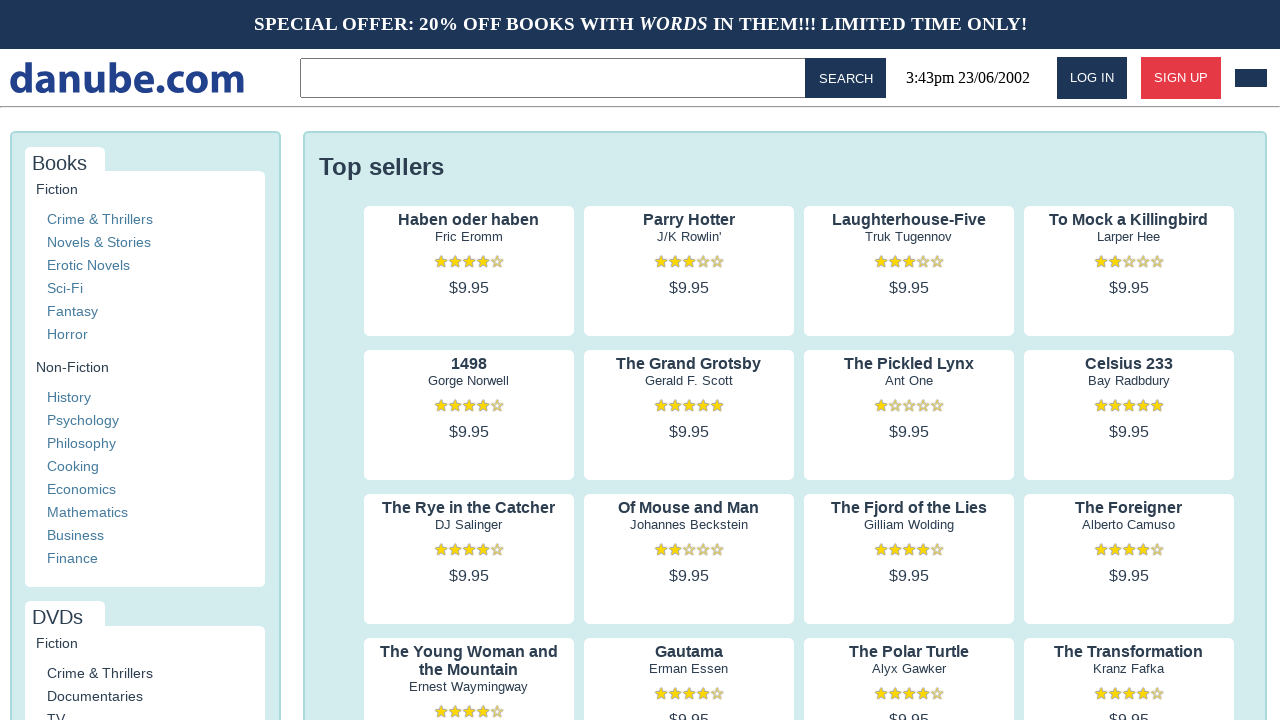

Clicked on search input field in topbar at (556, 78) on .topbar > input
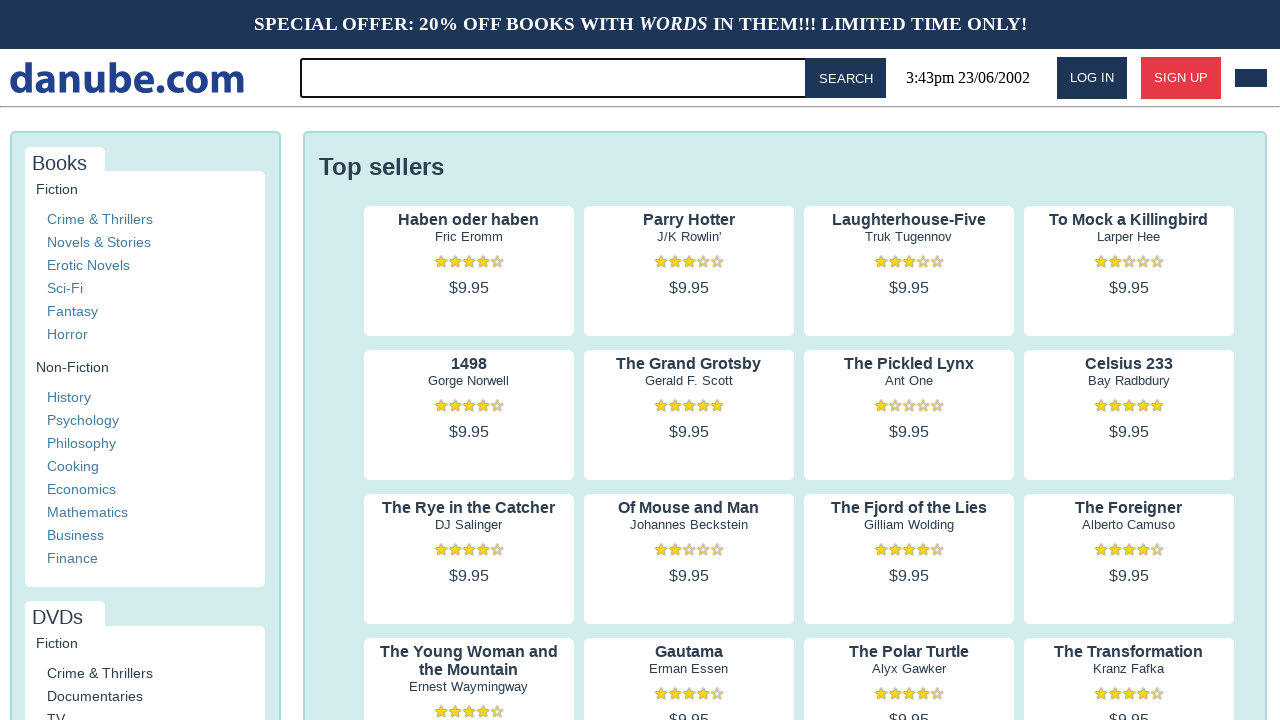

Entered search term 'for' in search field on .topbar > input
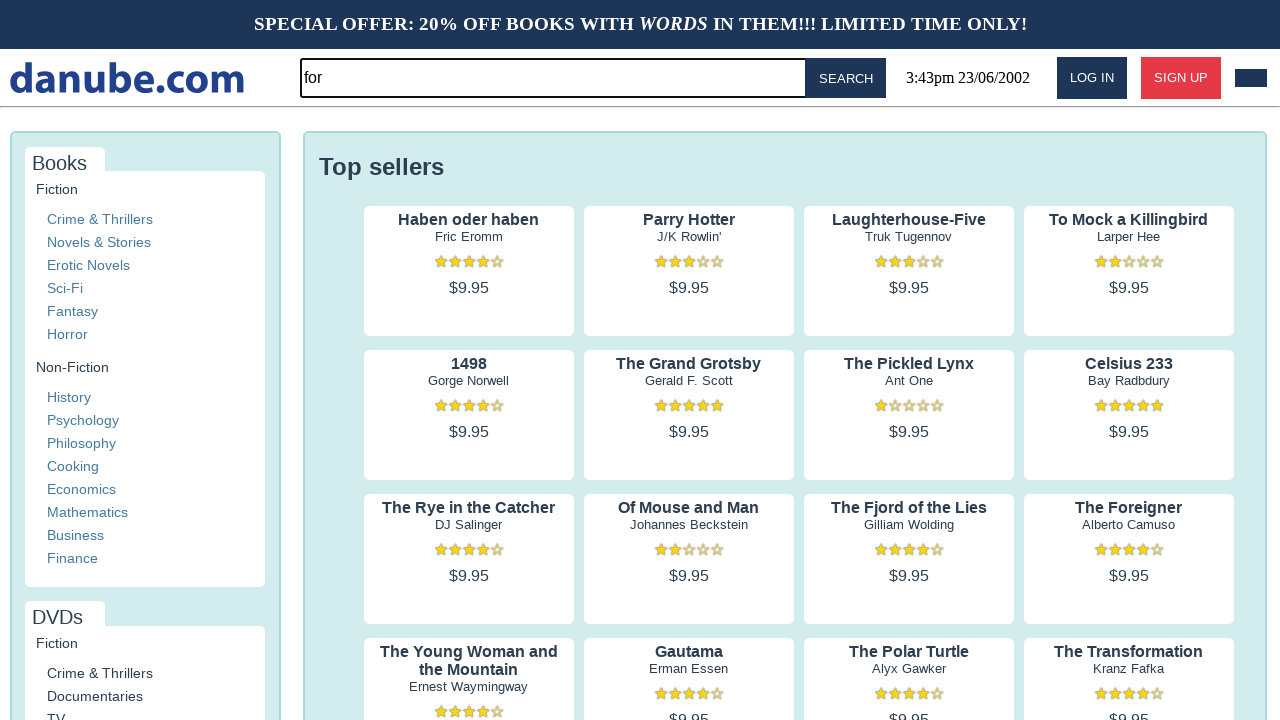

Clicked search button to execute search at (846, 78) on #button-search
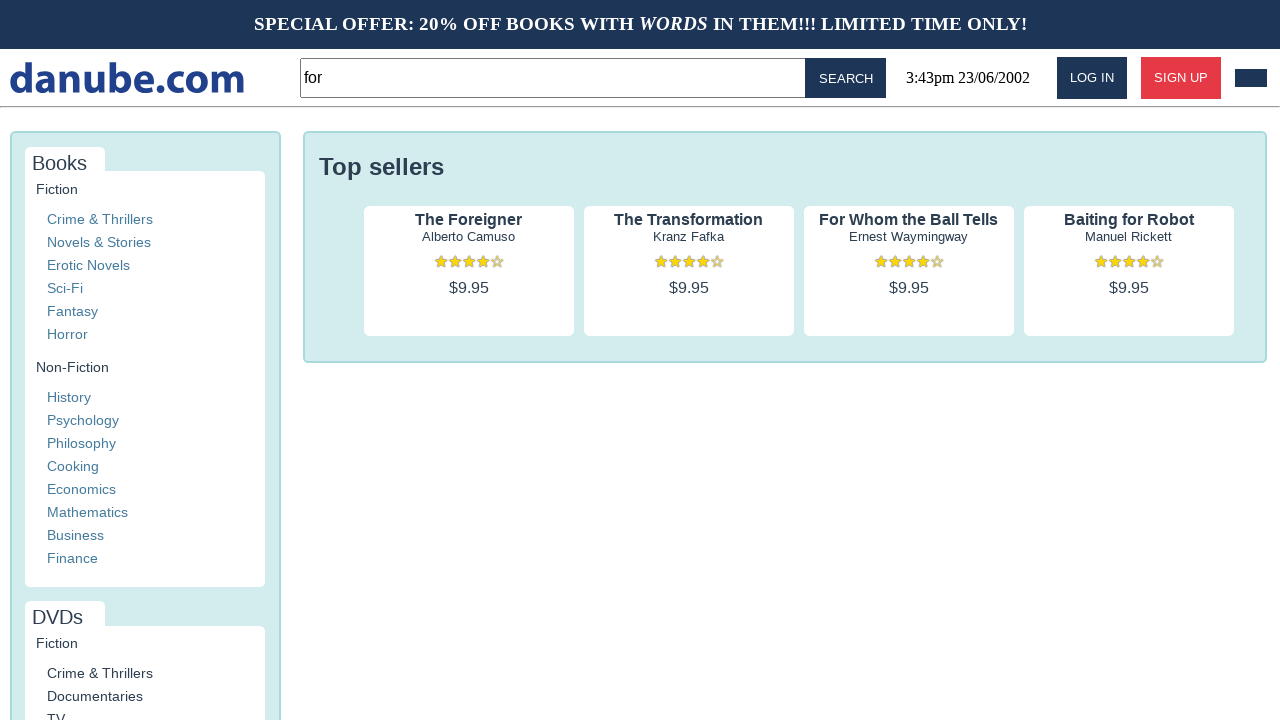

Search results loaded and first result title appeared
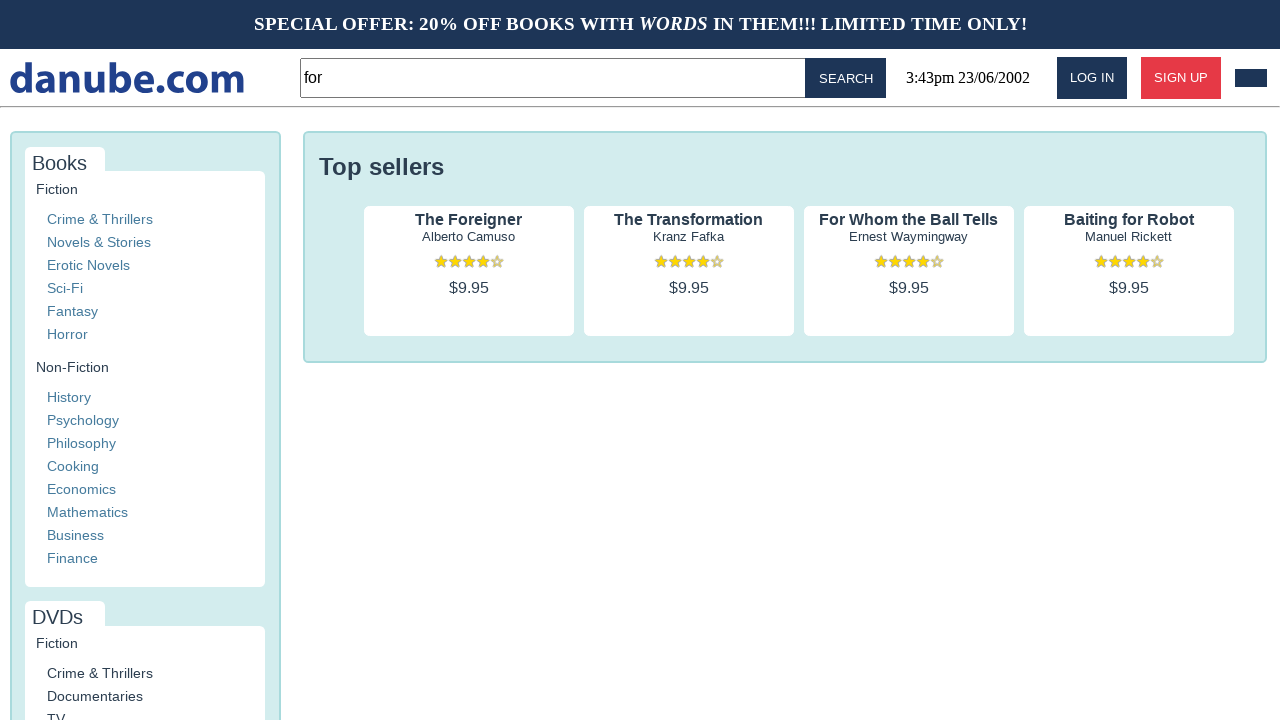

Verified search results are displayed with expected number of results
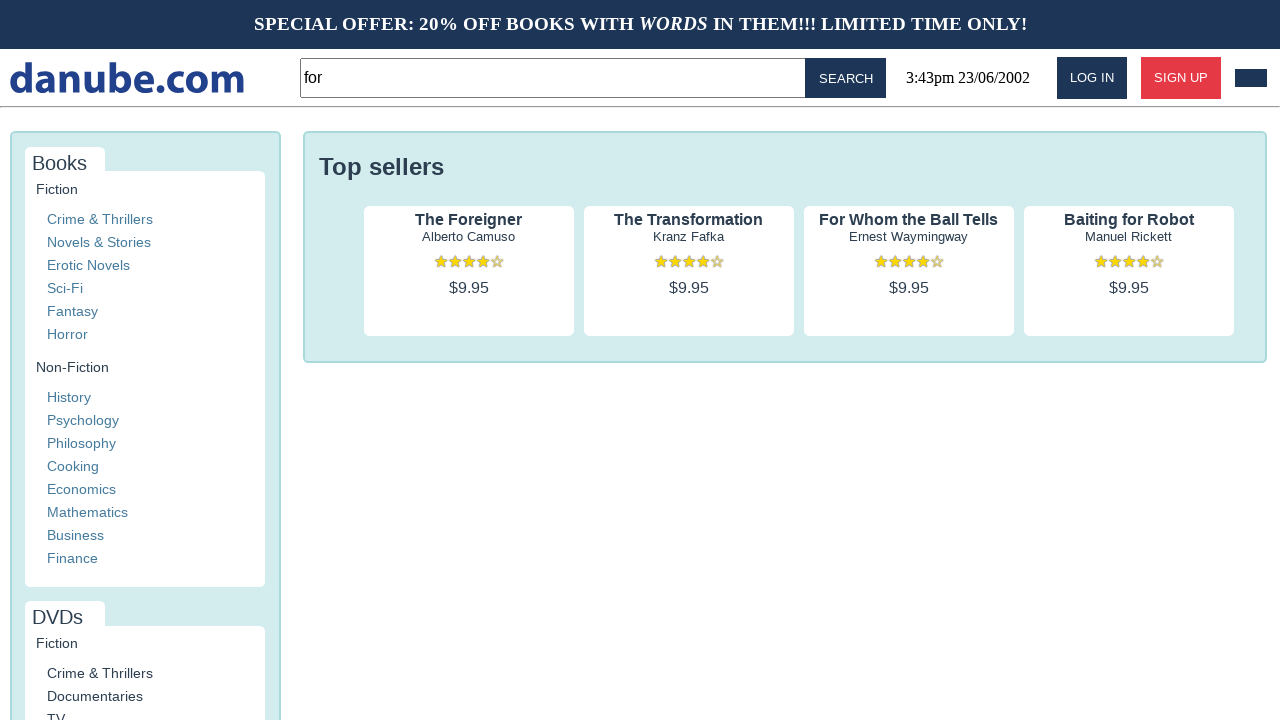

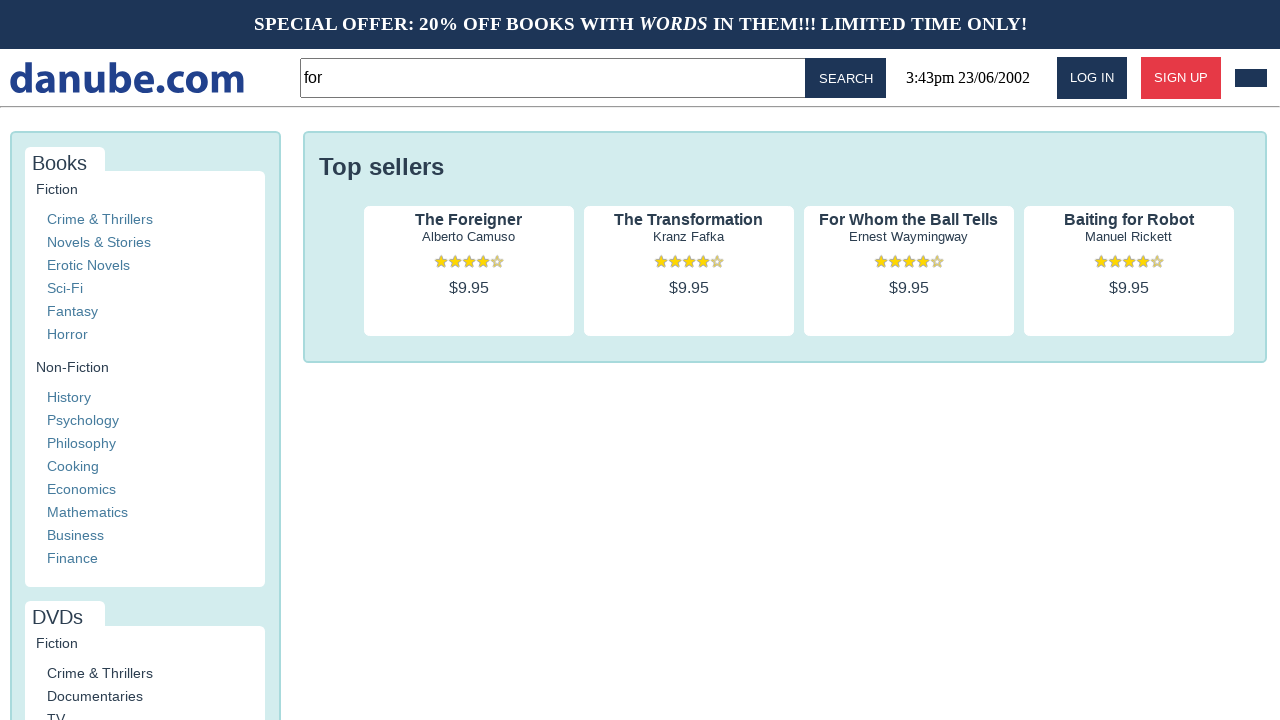